Tests that entering an empty string removes the todo item

Starting URL: https://demo.playwright.dev/todomvc

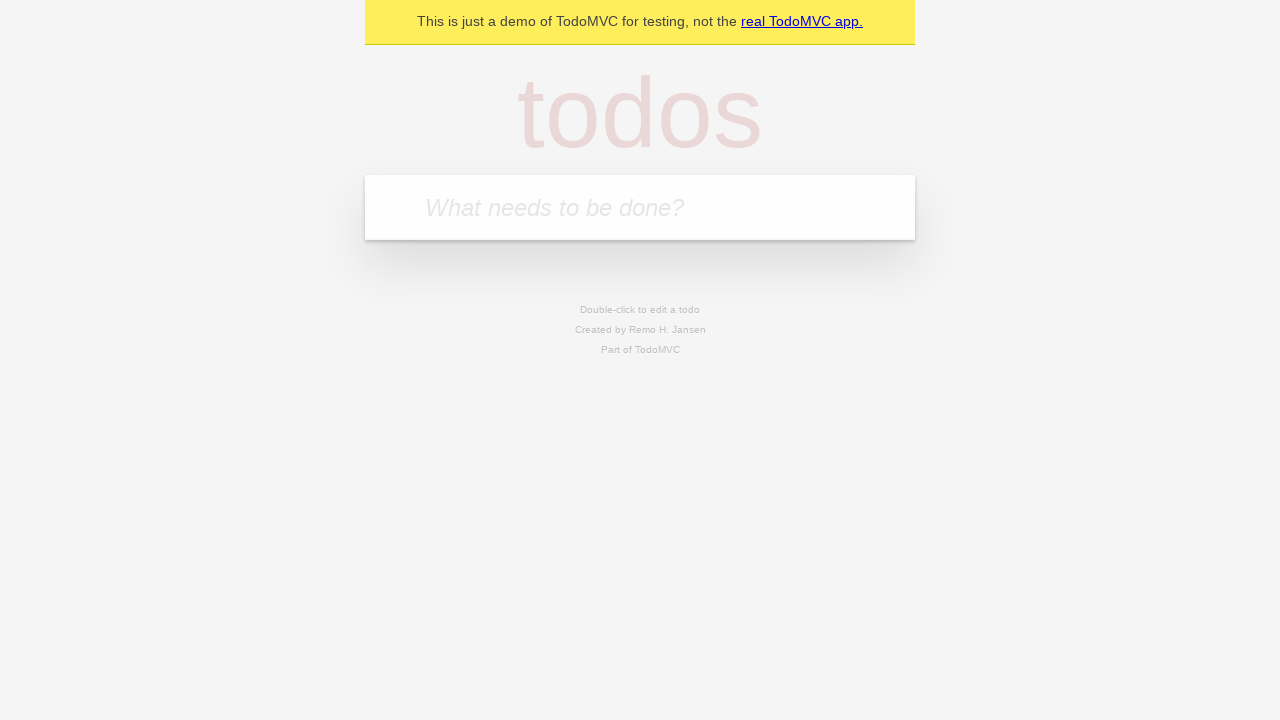

Filled new todo input with 'buy some cheese' on internal:attr=[placeholder="What needs to be done?"i]
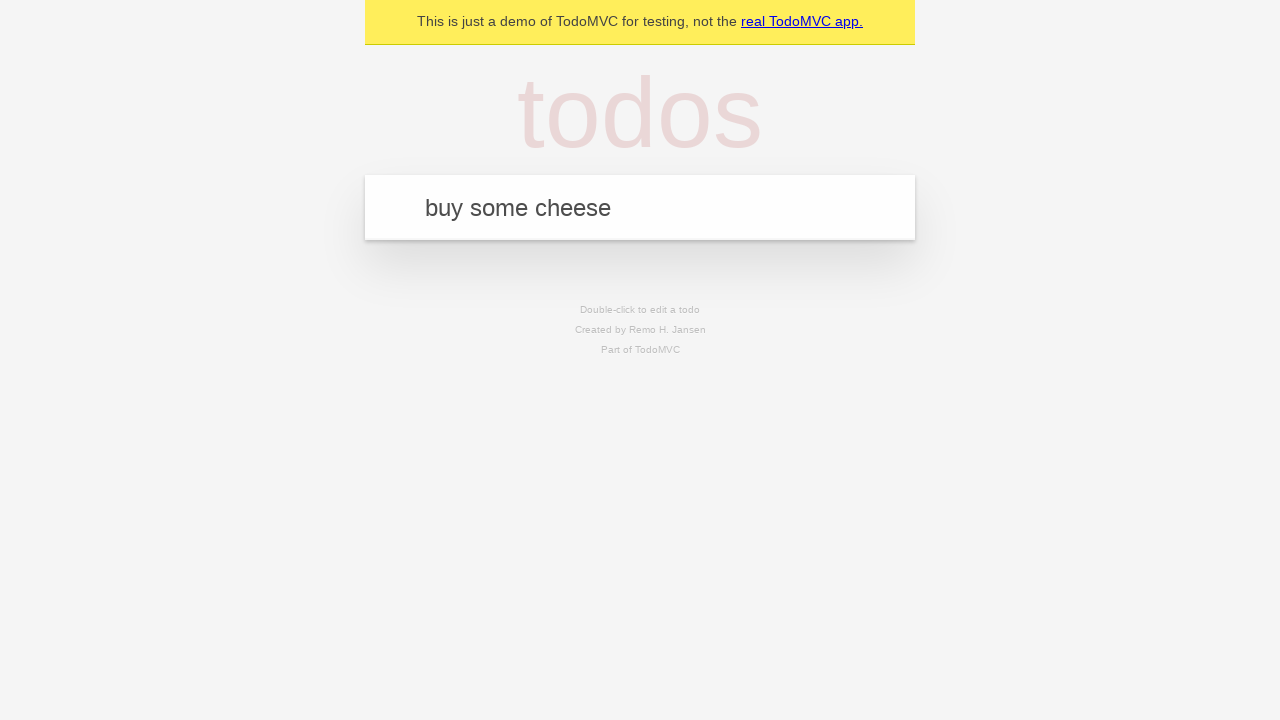

Pressed Enter to create todo 'buy some cheese' on internal:attr=[placeholder="What needs to be done?"i]
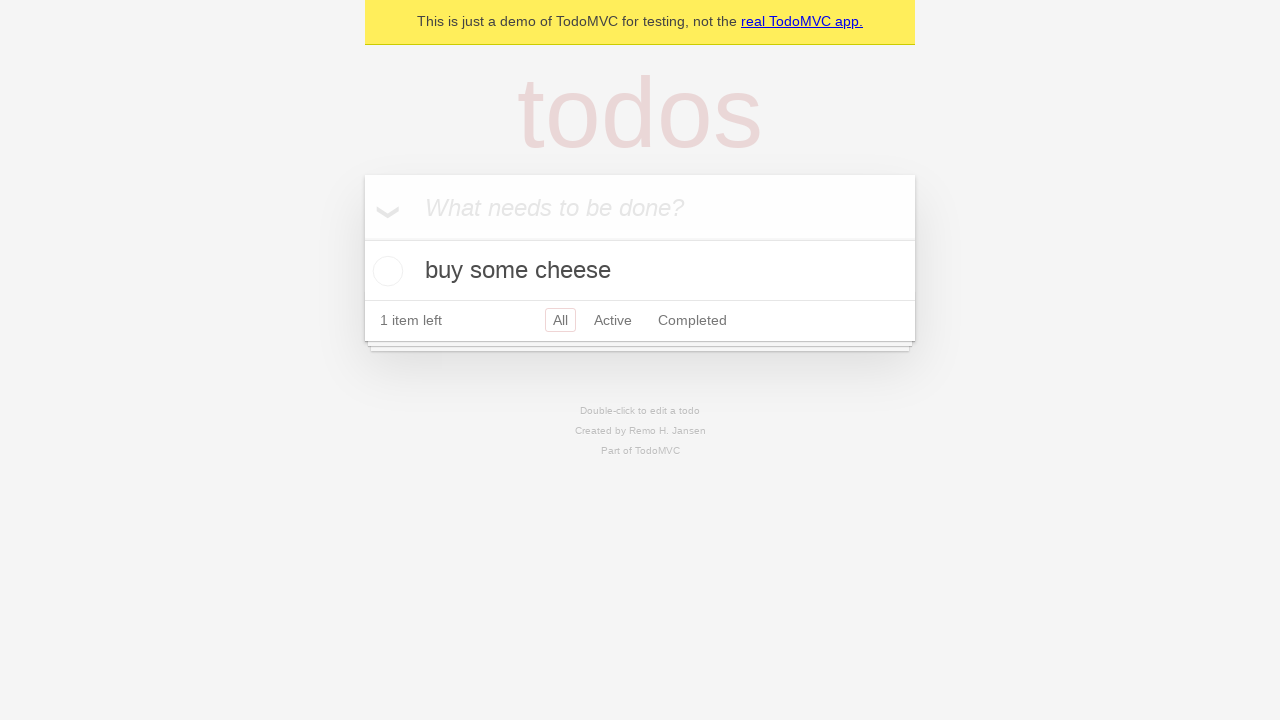

Filled new todo input with 'feed the cat' on internal:attr=[placeholder="What needs to be done?"i]
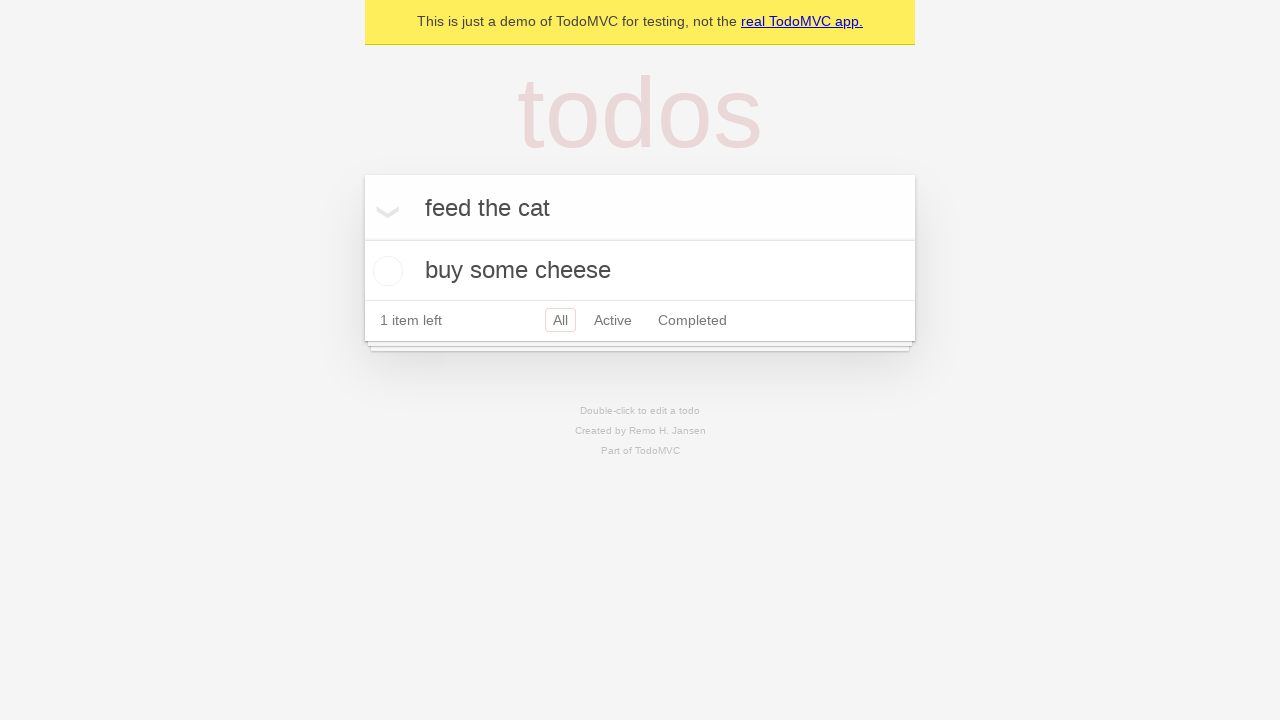

Pressed Enter to create todo 'feed the cat' on internal:attr=[placeholder="What needs to be done?"i]
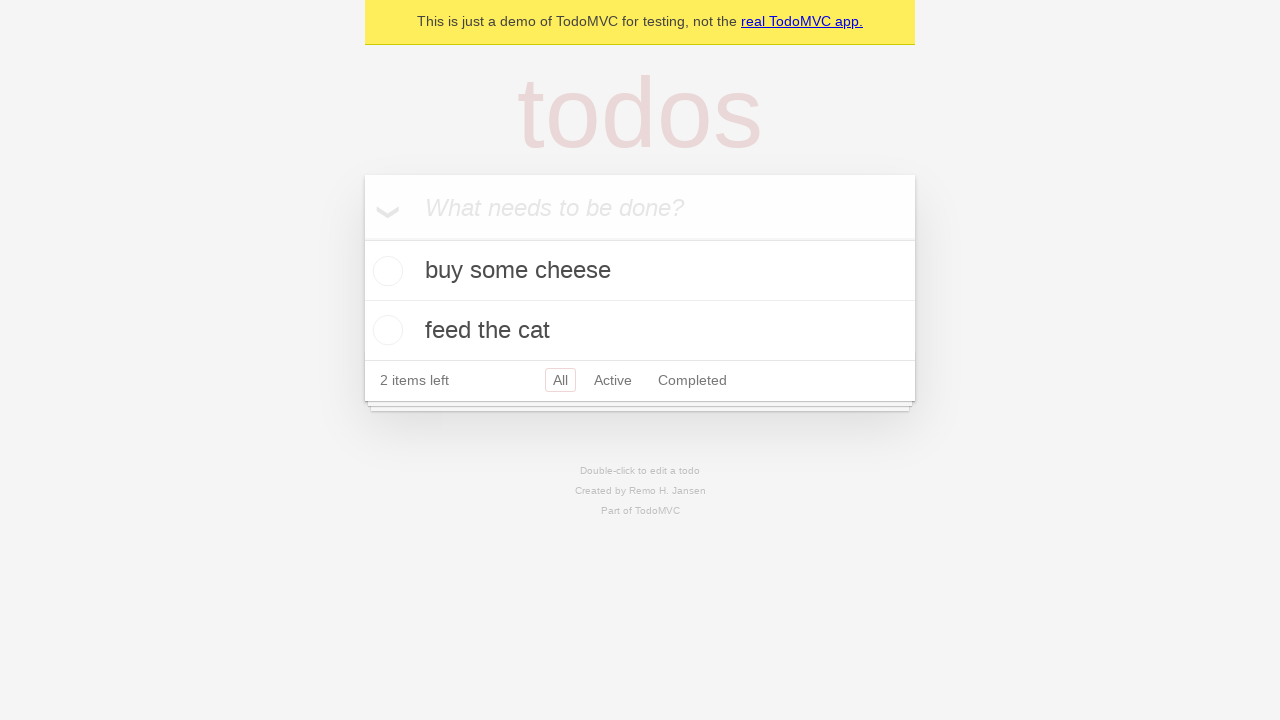

Filled new todo input with 'book a doctors appointment' on internal:attr=[placeholder="What needs to be done?"i]
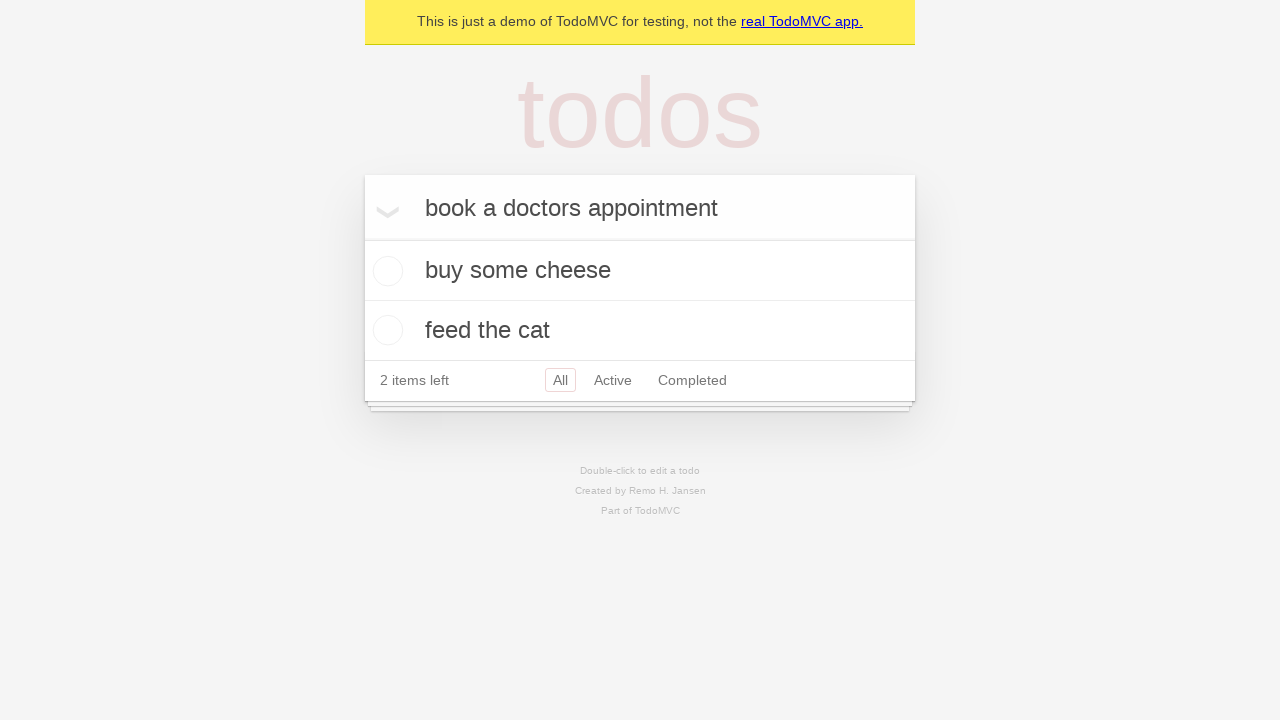

Pressed Enter to create todo 'book a doctors appointment' on internal:attr=[placeholder="What needs to be done?"i]
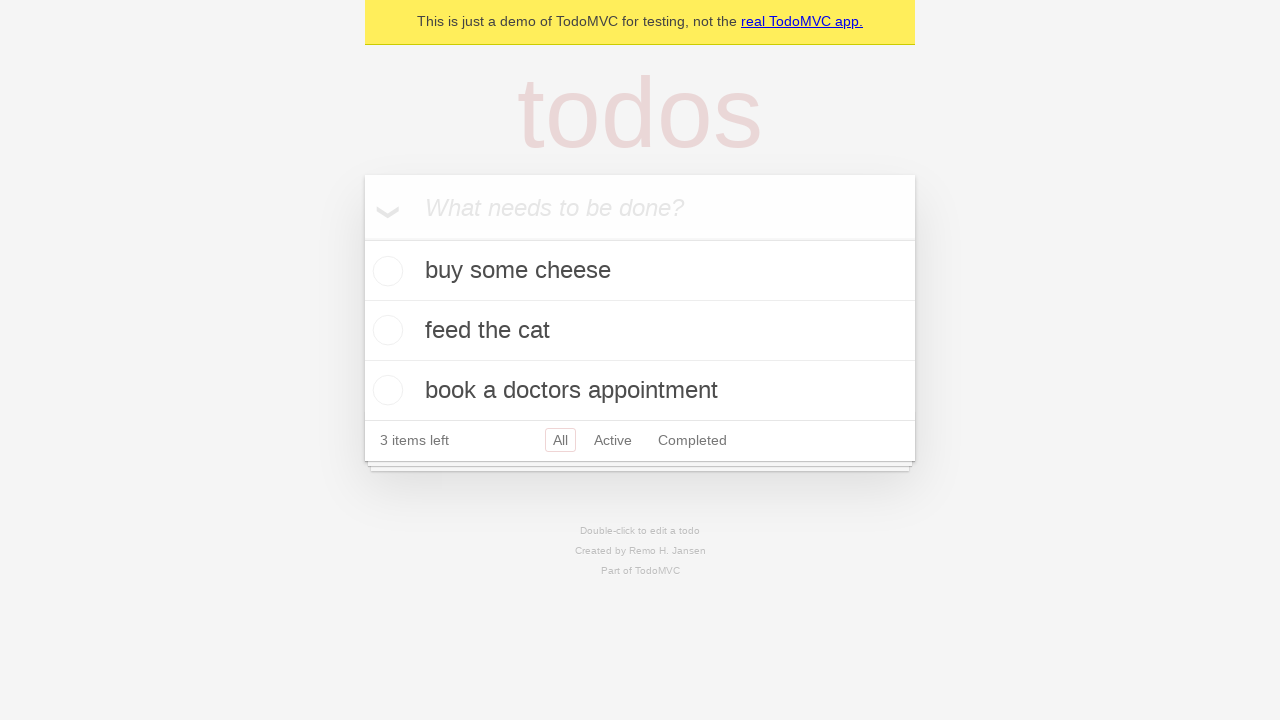

Double-clicked second todo item to enter edit mode at (640, 331) on internal:testid=[data-testid="todo-item"s] >> nth=1
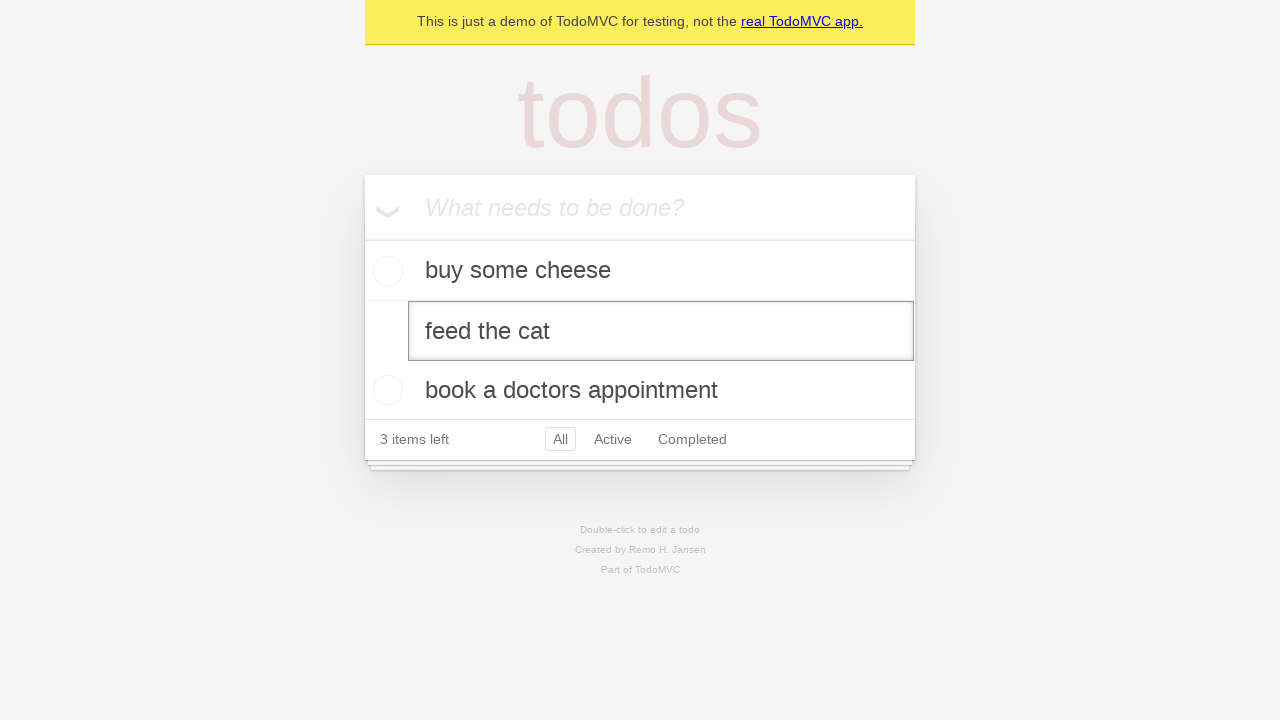

Cleared the edit input text field on internal:testid=[data-testid="todo-item"s] >> nth=1 >> internal:role=textbox[nam
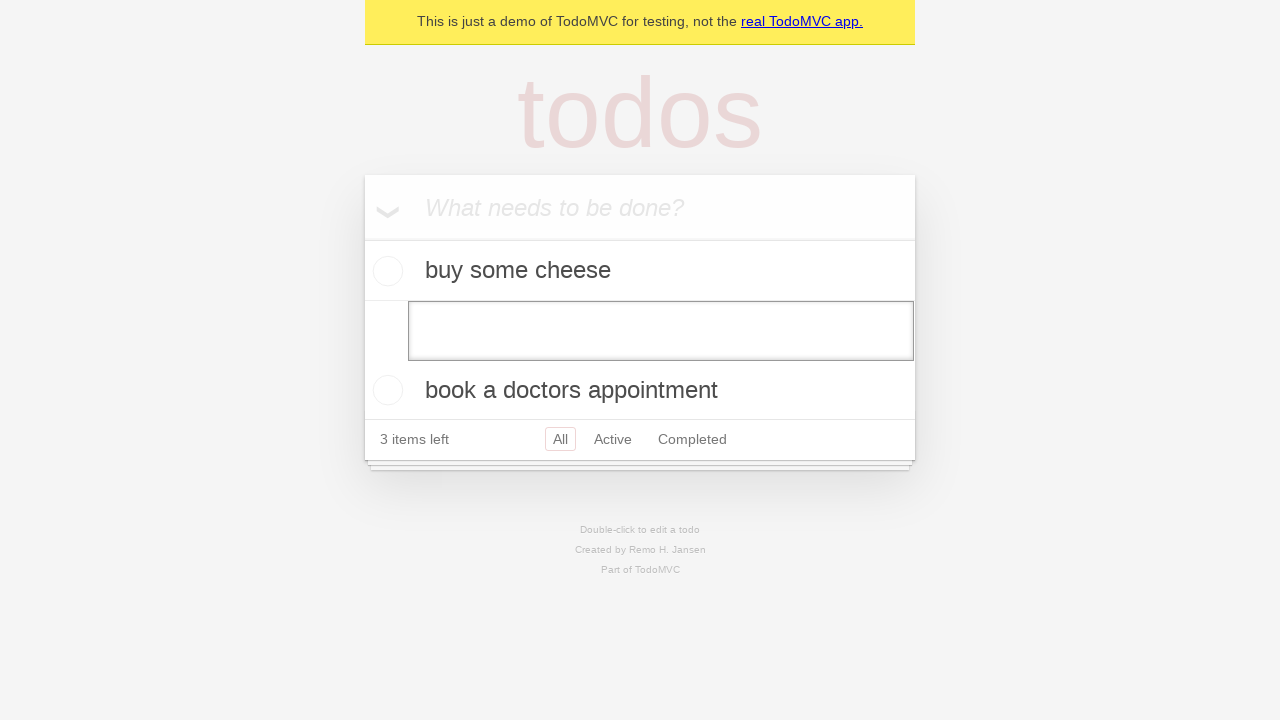

Pressed Enter with empty text, todo item removed on internal:testid=[data-testid="todo-item"s] >> nth=1 >> internal:role=textbox[nam
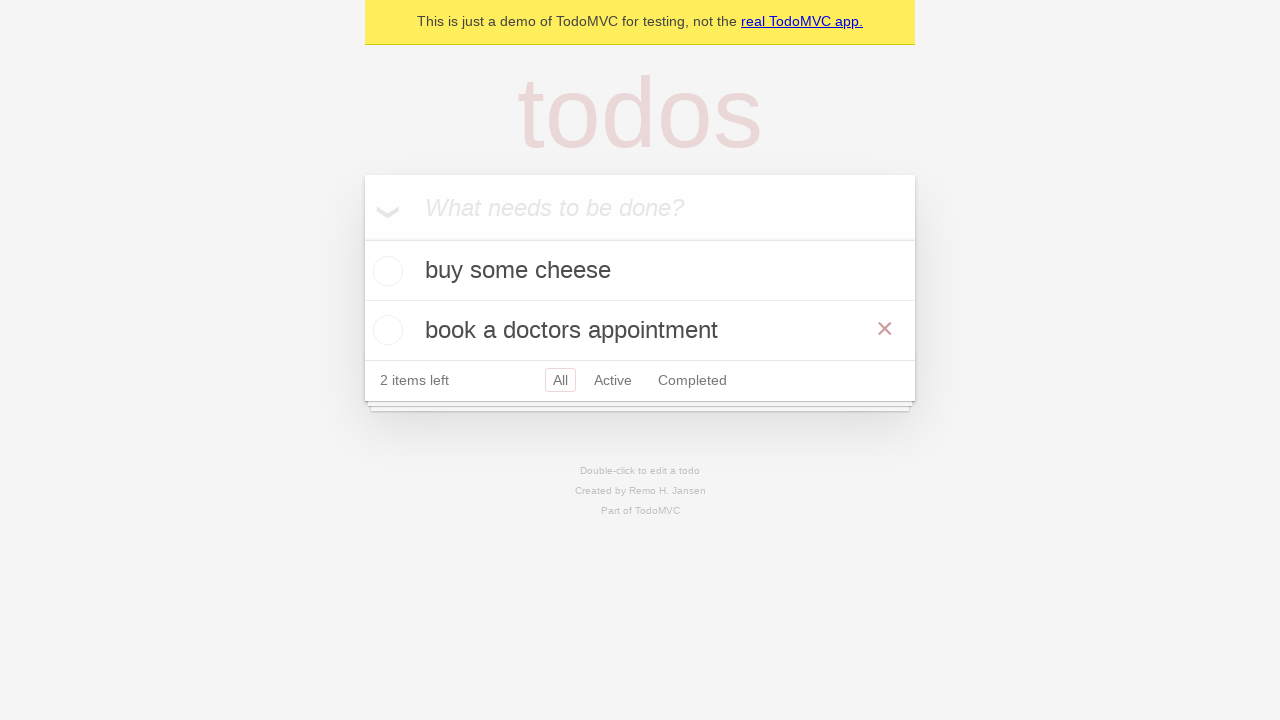

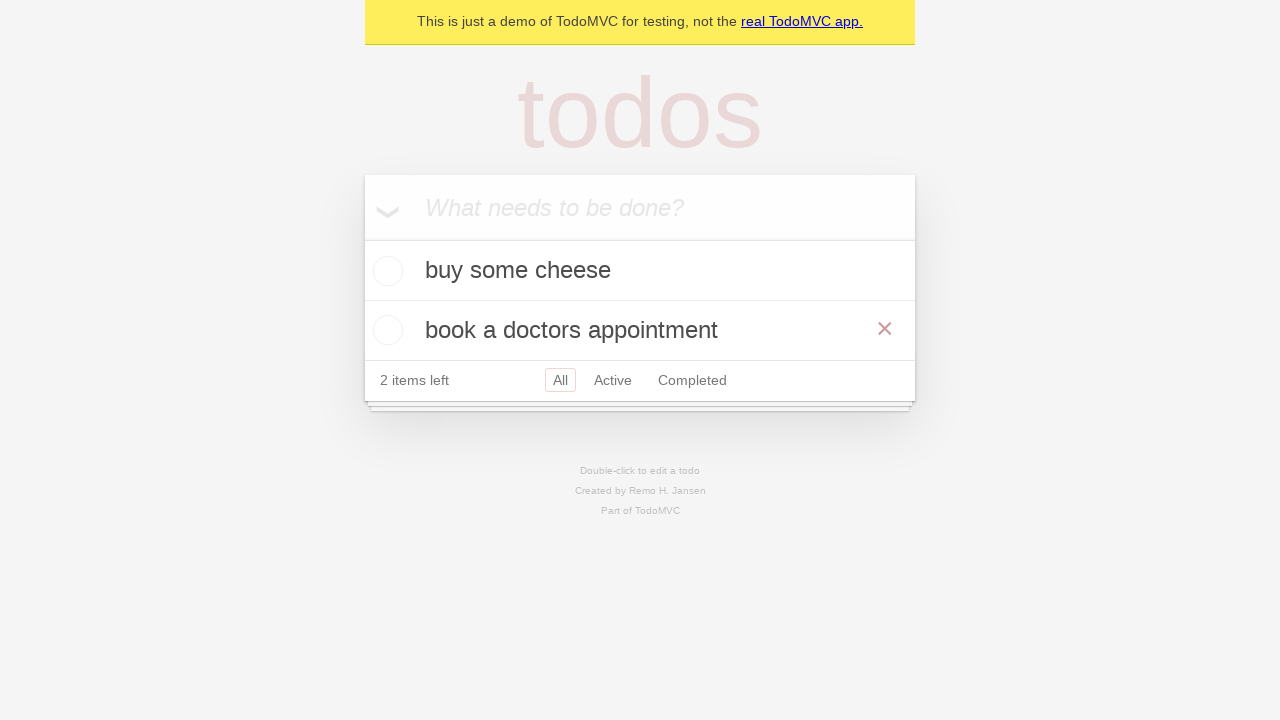